Creates a new job listing by filling out the job posting form

Starting URL: https://alchemy.hguy.co/jobs

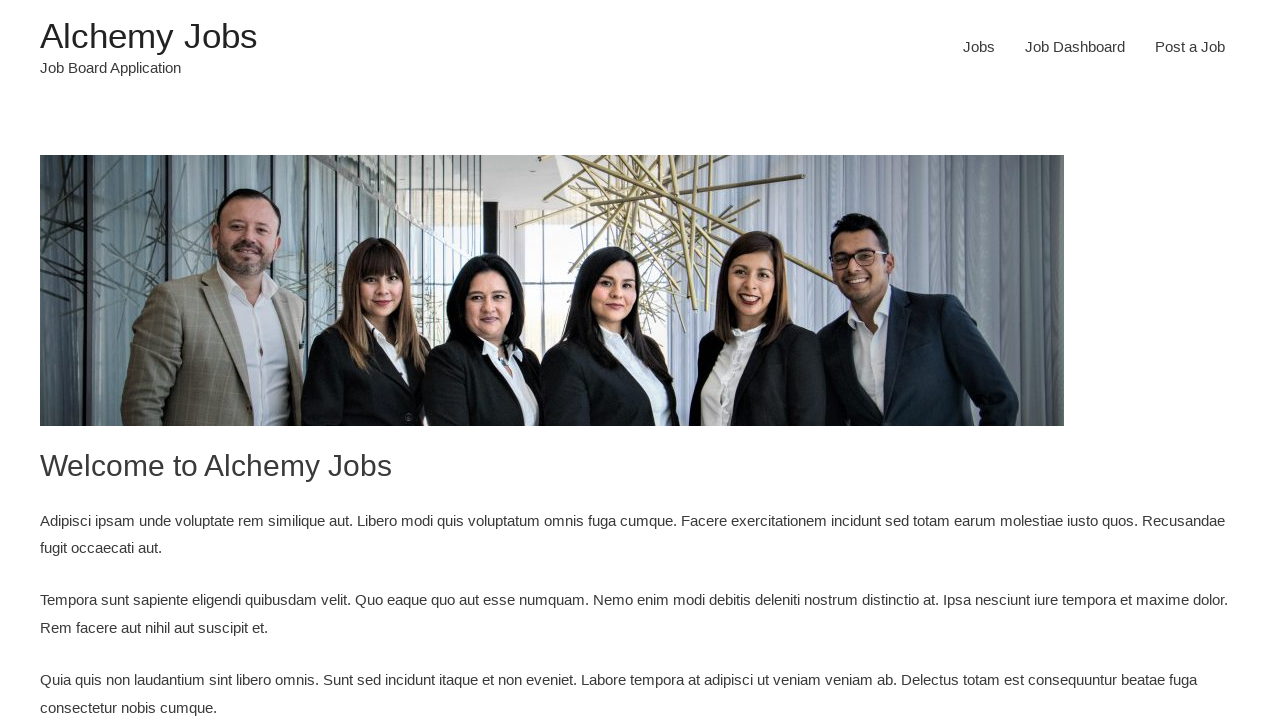

Clicked 'Post a Job' link at (1190, 47) on xpath=//a[text()='Post a Job']
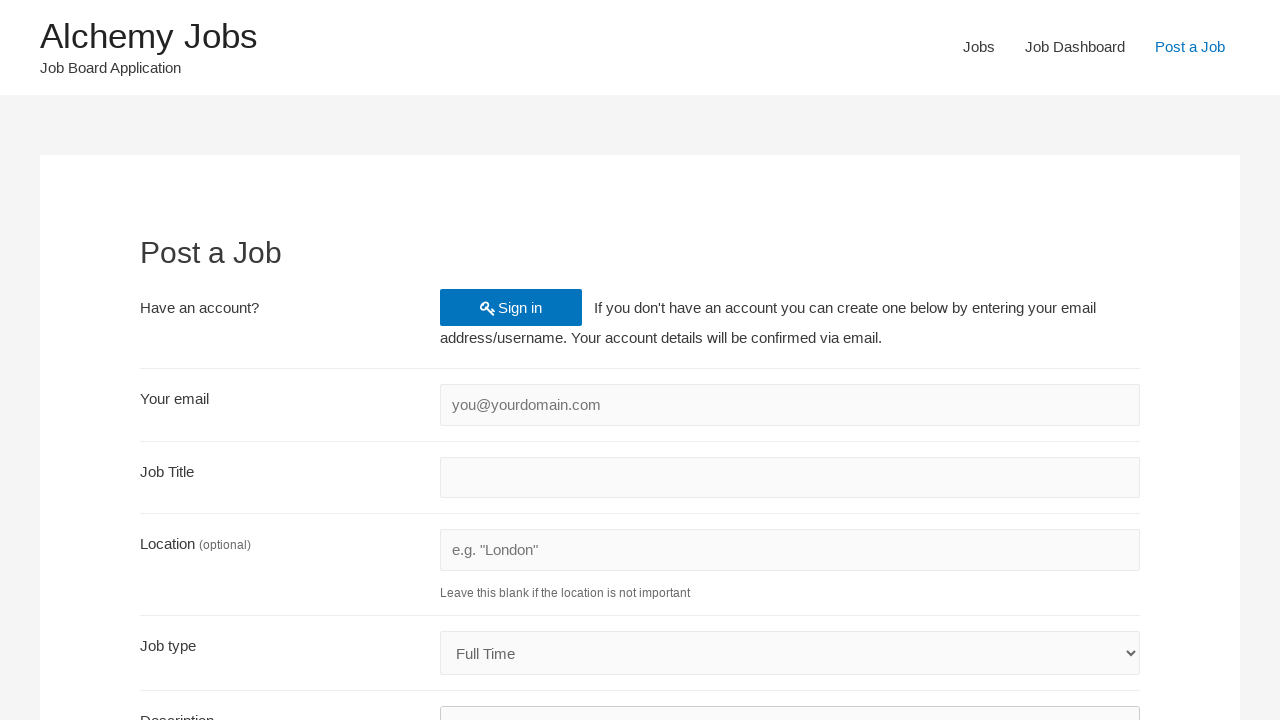

Filled email field with generated test email on //form[@id='submit-job-form']//input[contains(@name,'email')]
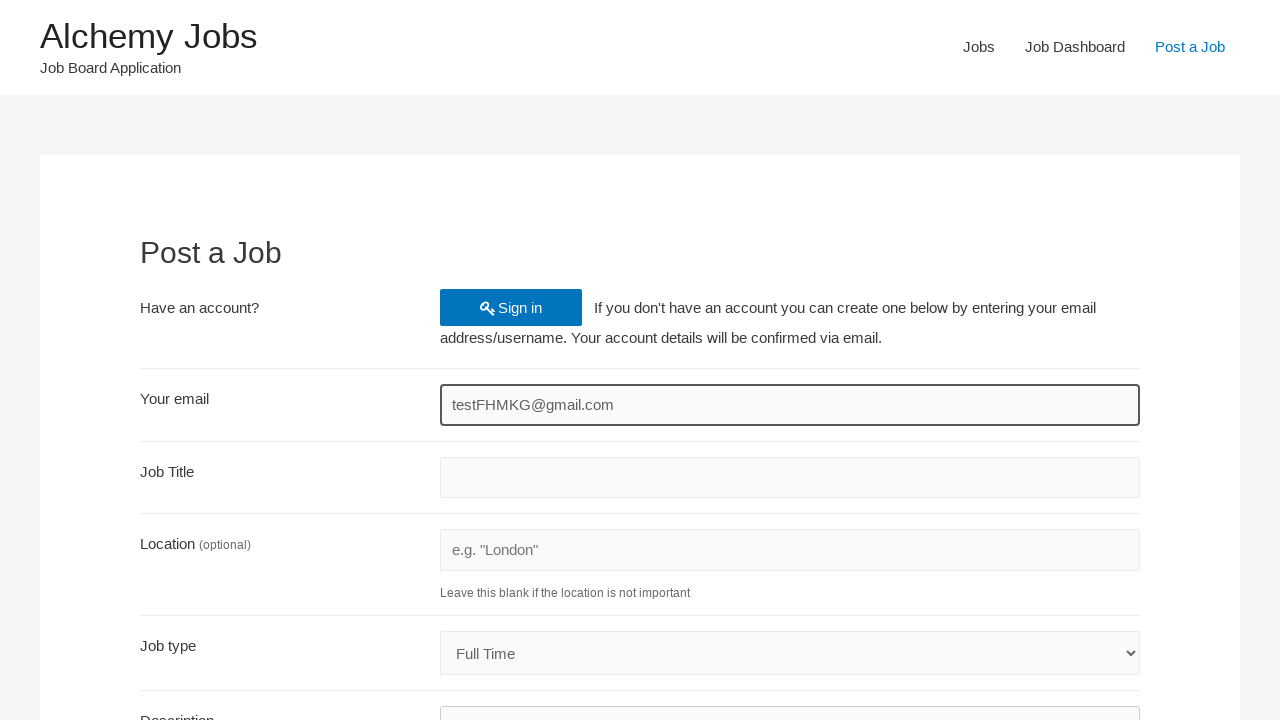

Filled job title field with 'Automation test Specialist' on //form[@id='submit-job-form']//input[contains(@name,'title')]
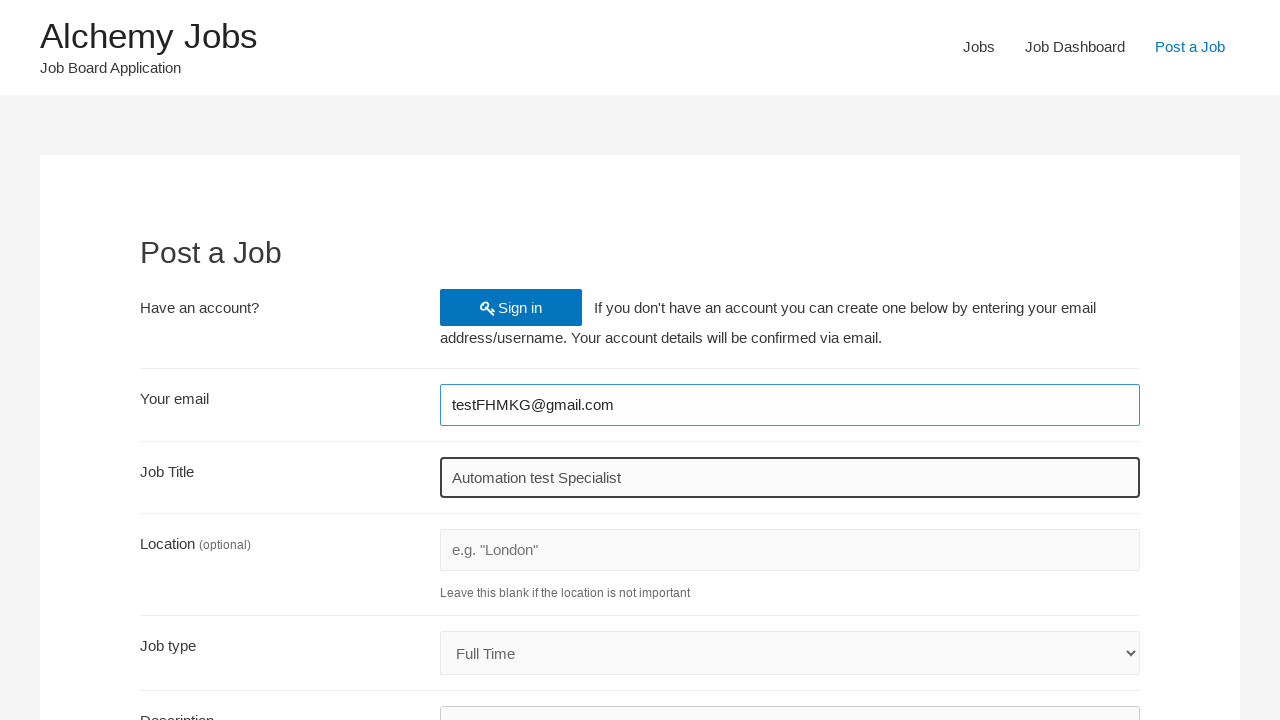

Selected 'Full Time' from job type dropdown on //form[@id='submit-job-form']//select[contains(@name,'type')]
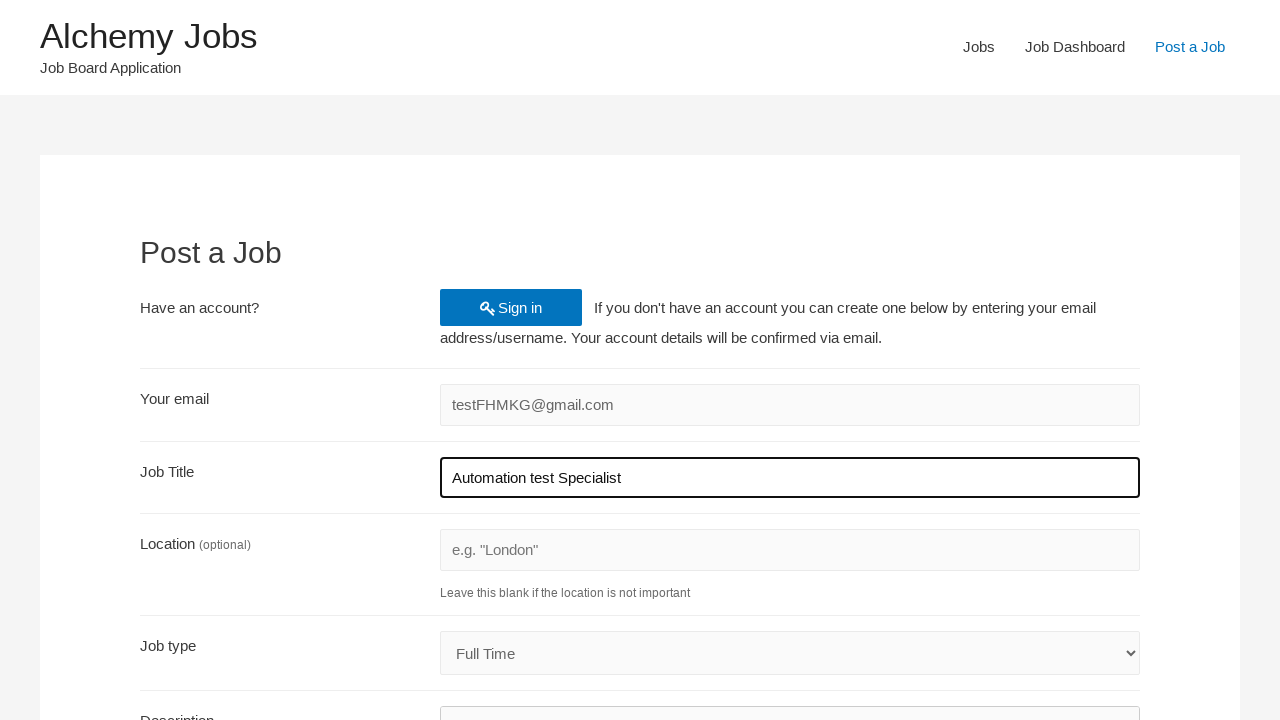

Clicked in iframe to access job description field at (790, 13) on iframe >> nth=0 >> internal:control=enter-frame >> p
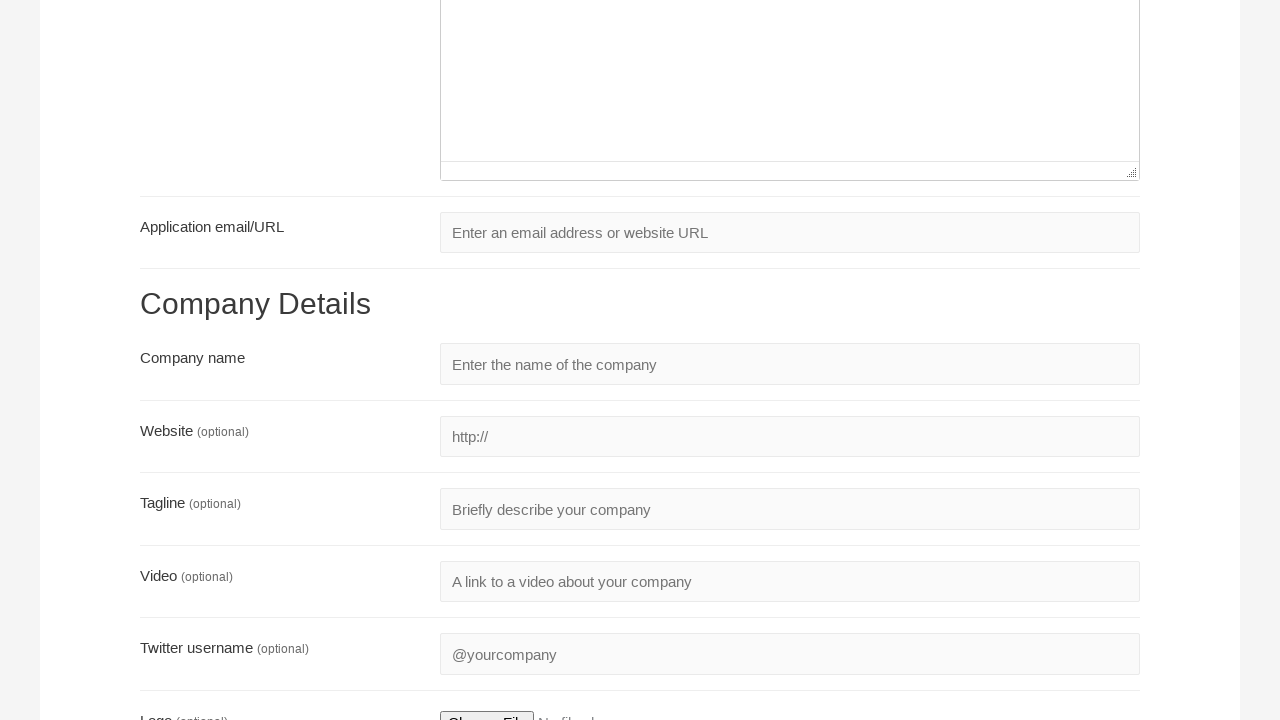

Filled job description with 'Looking for experienced engineer.' on iframe >> nth=0 >> internal:control=enter-frame >> p
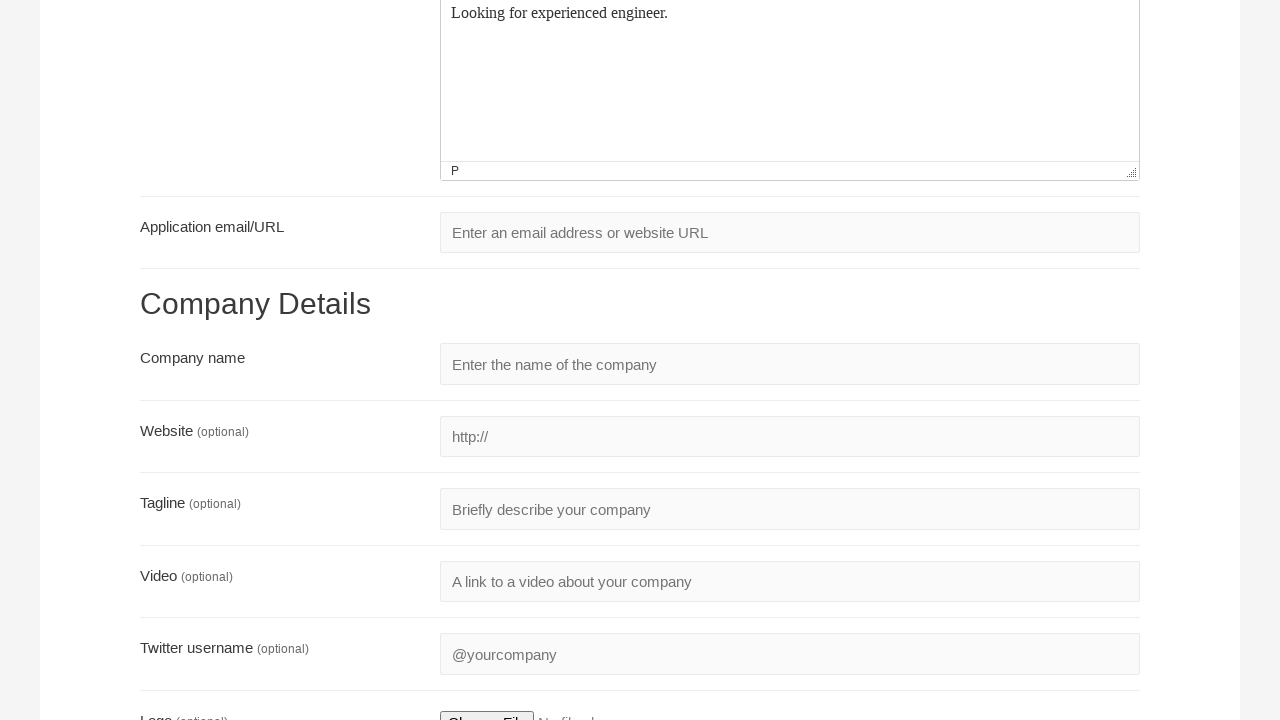

Filled application email field with generated test email on //form[@id='submit-job-form']//input[contains(@name,'application')]
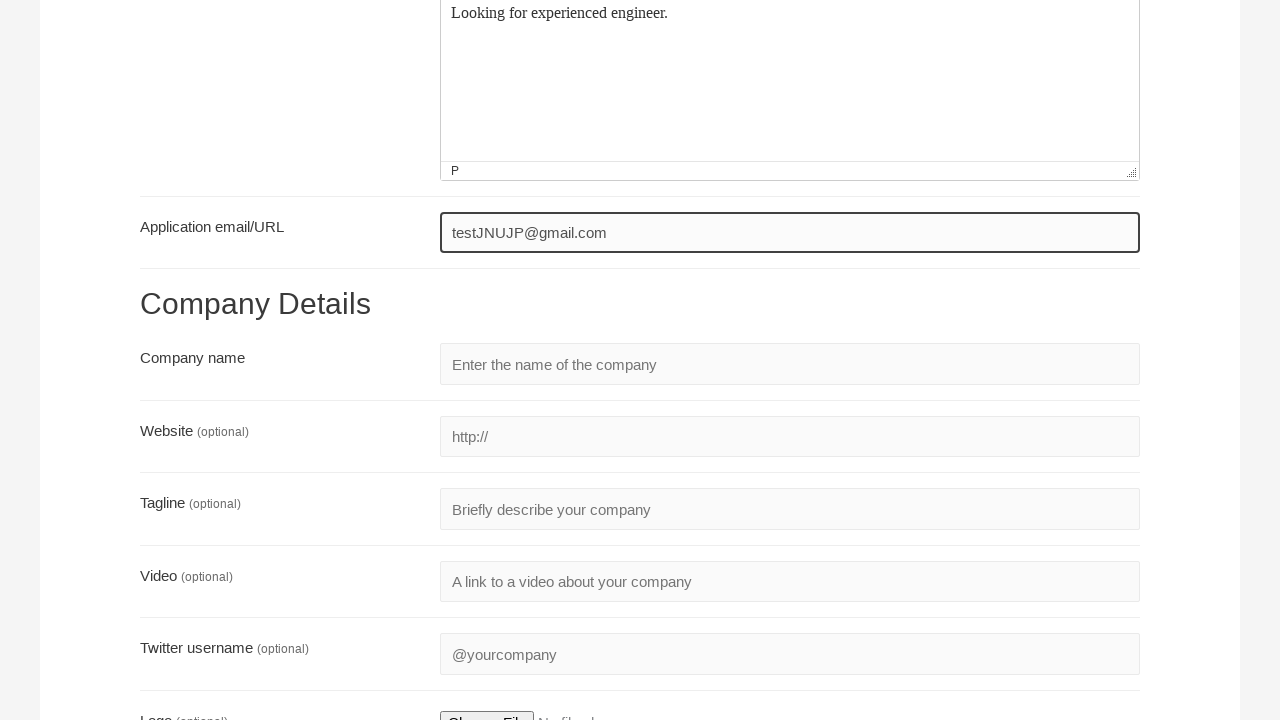

Filled company name field with 'IBM' on //form[@id='submit-job-form']//input[contains(@name,'company_name')]
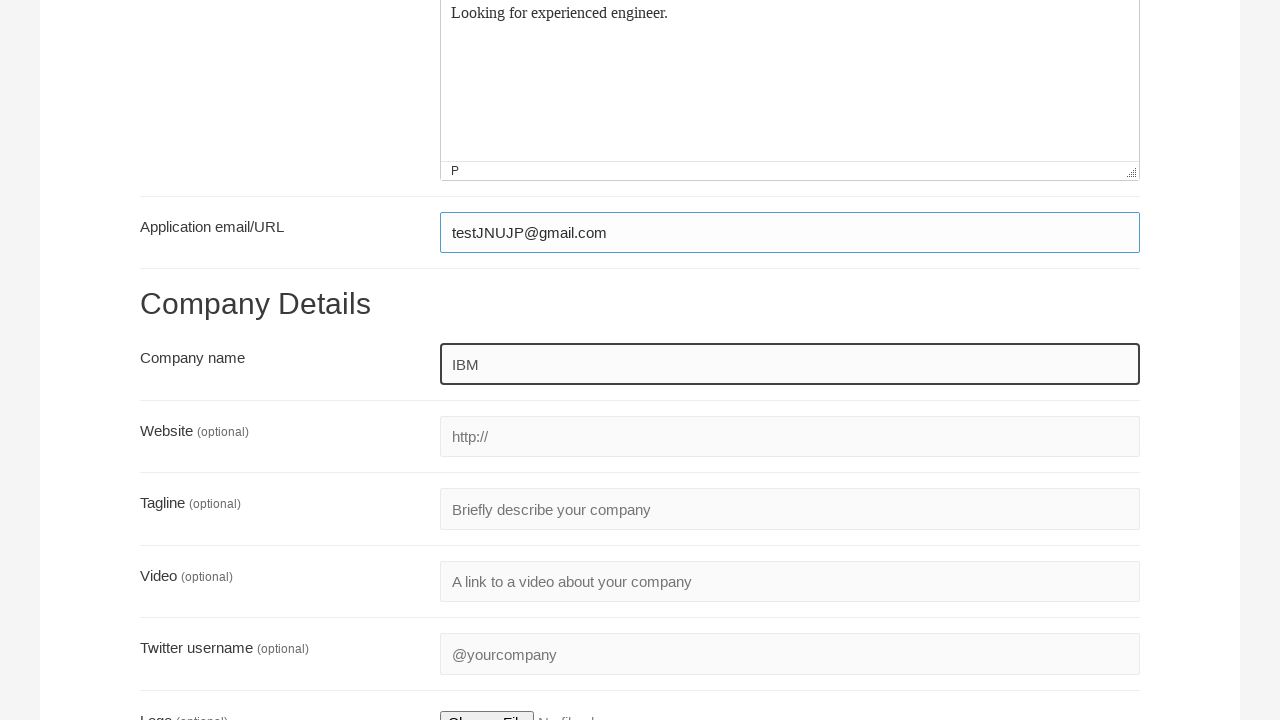

Clicked submit button to post the job listing at (207, 532) on xpath=//form[@id='submit-job-form']//input[contains(@name,'submit_job')]
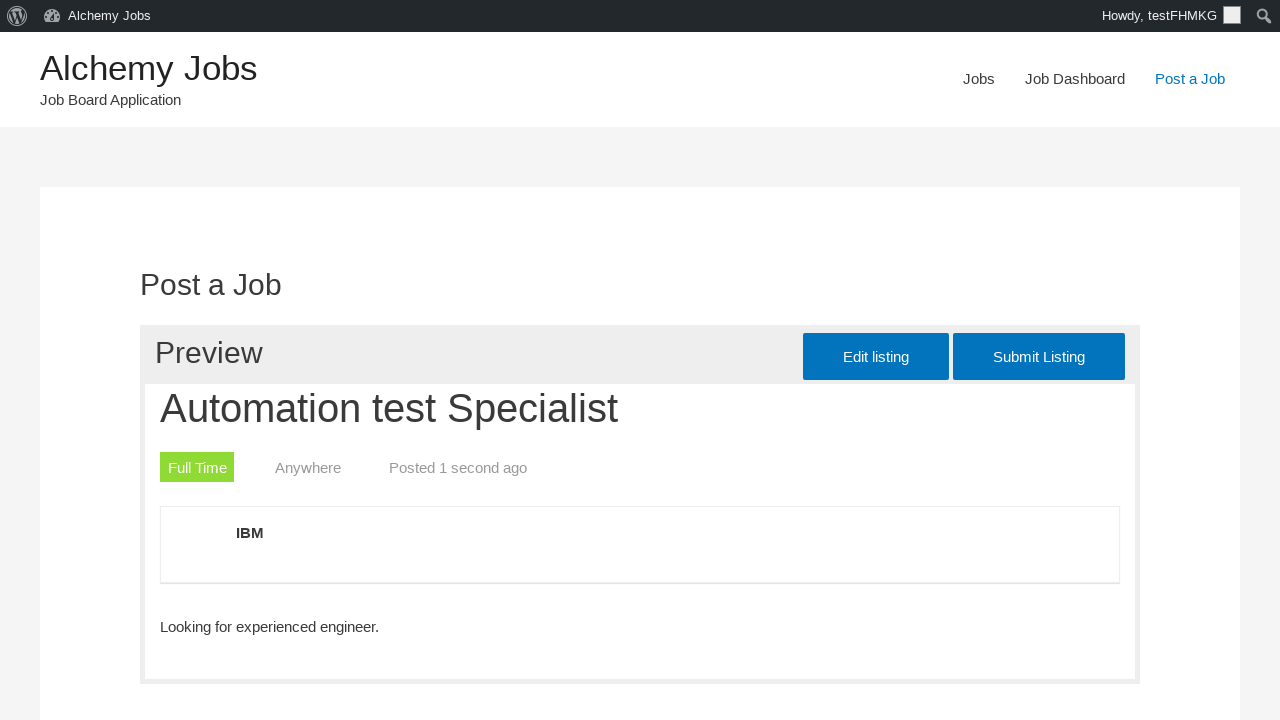

Continue button is visible and ready
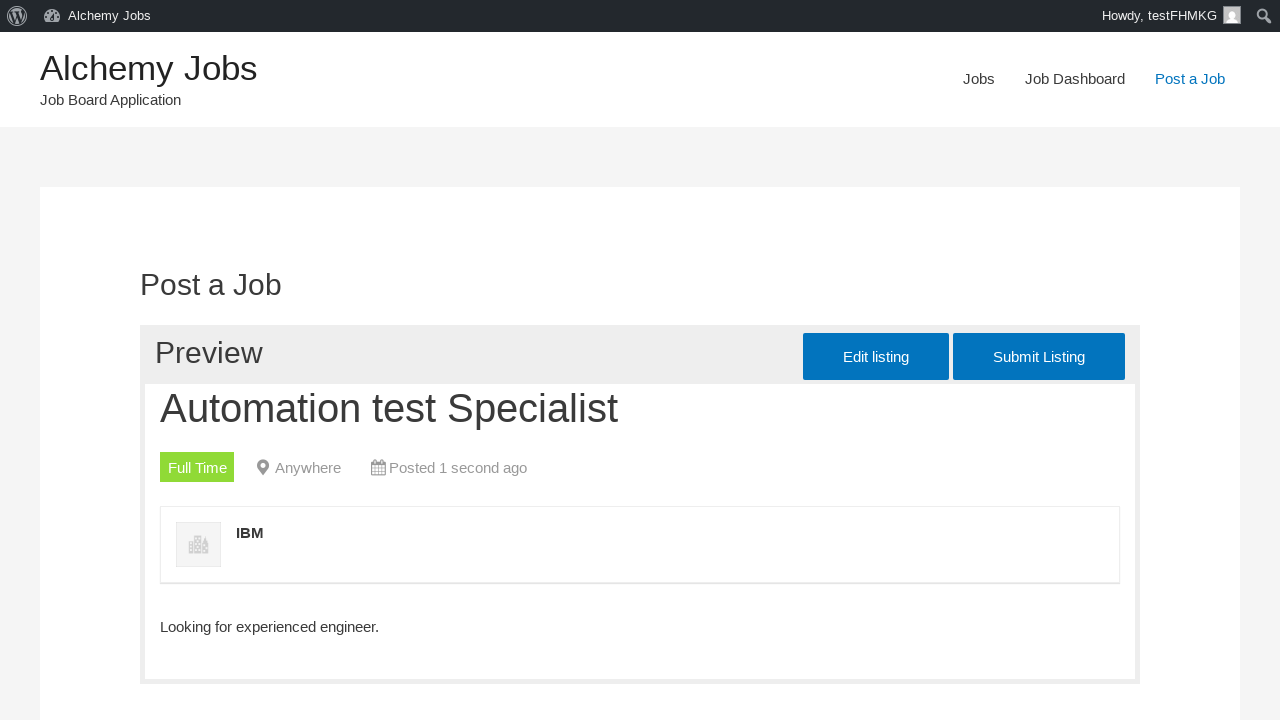

Clicked continue button to proceed to job listing preview at (1039, 357) on xpath=//input[@name='continue']
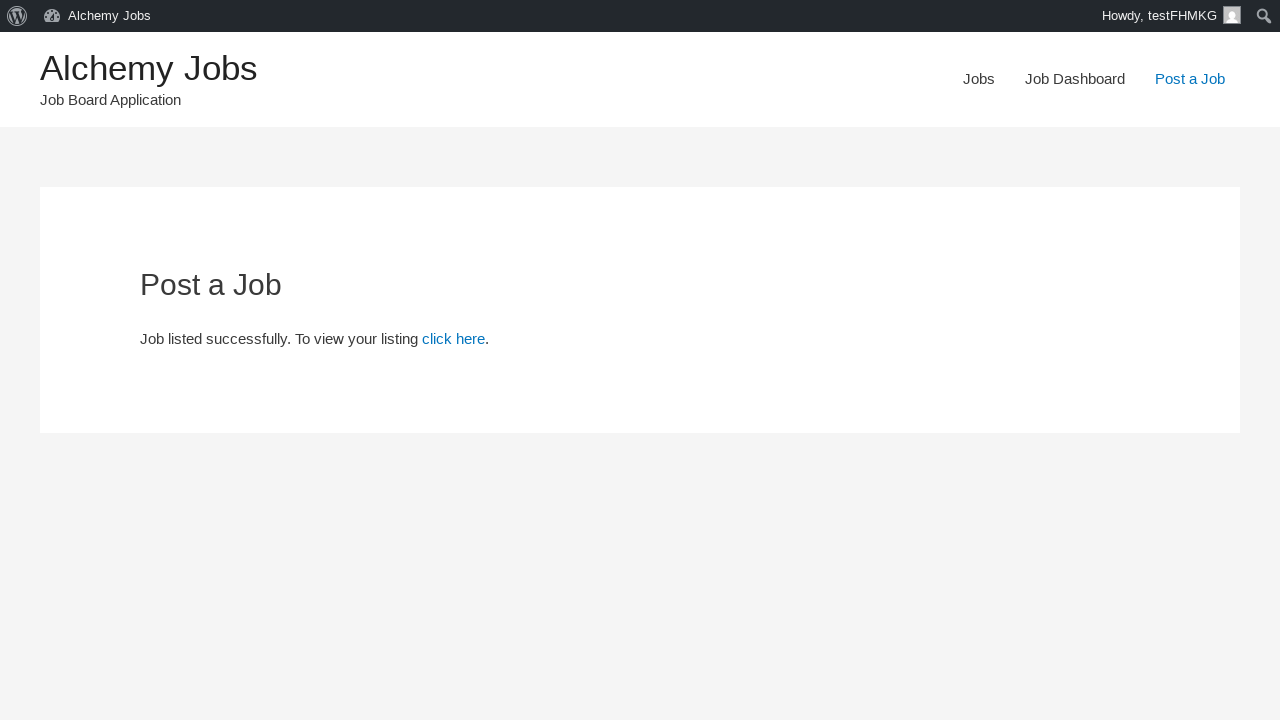

'Click here' link is visible on the page
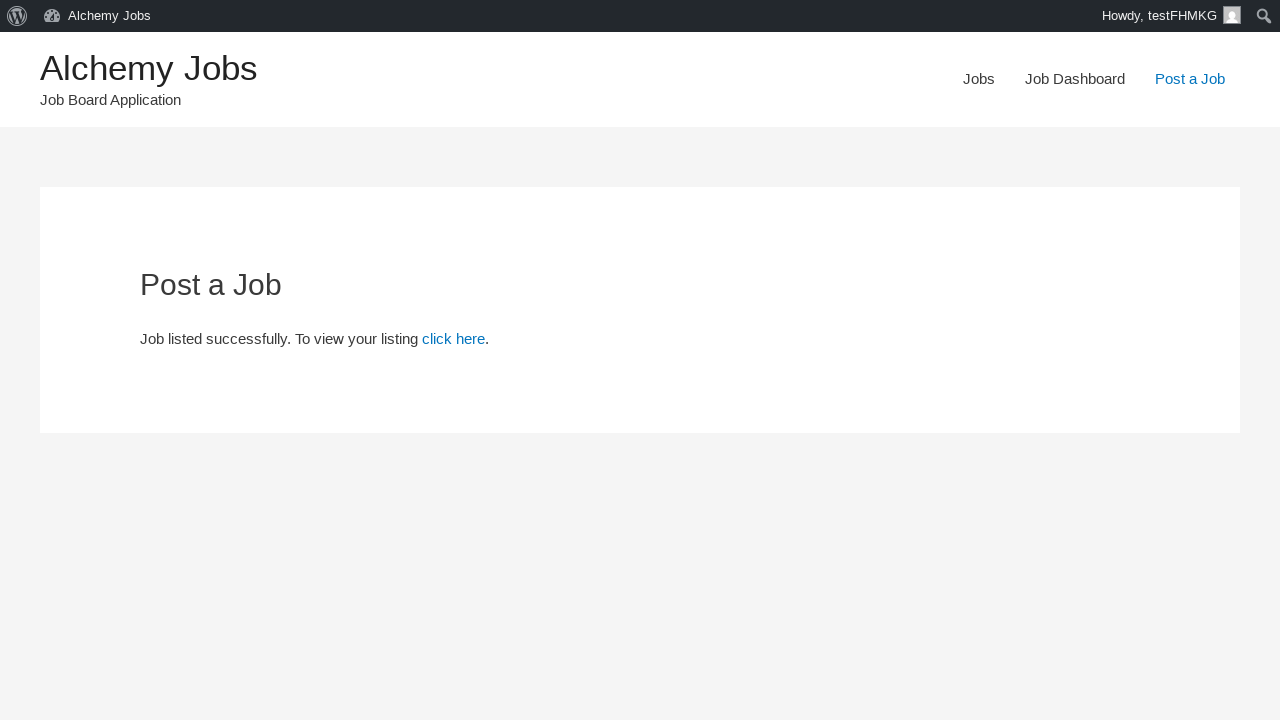

Clicked 'click here' link to view the published job listing at (454, 339) on xpath=//a[text()='click here']
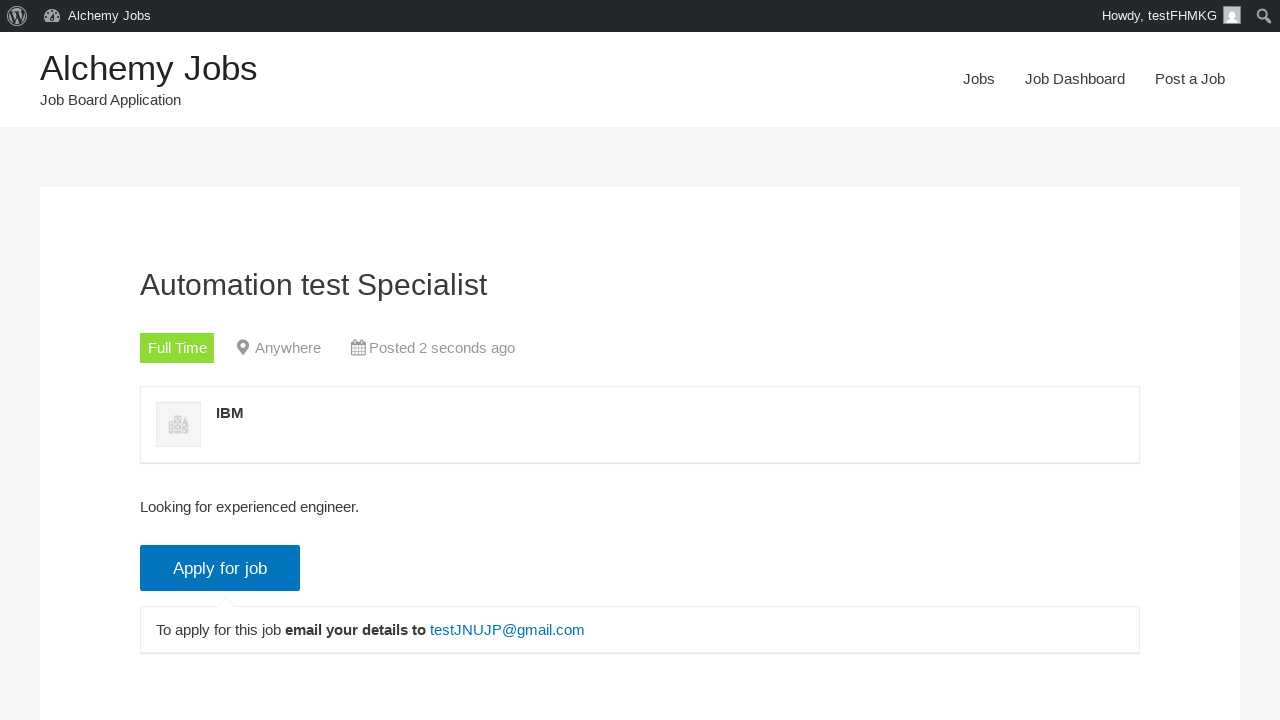

Verified job description 'Looking for experienced engineer.' is displayed on the job listing page
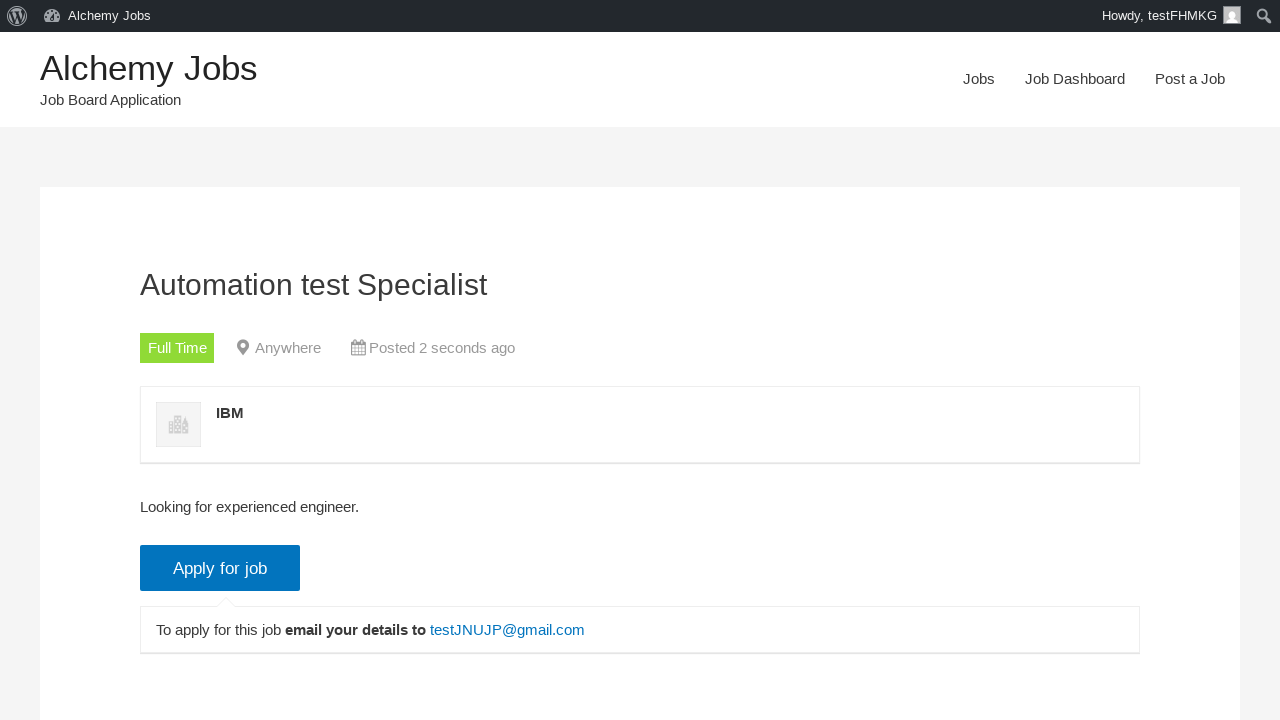

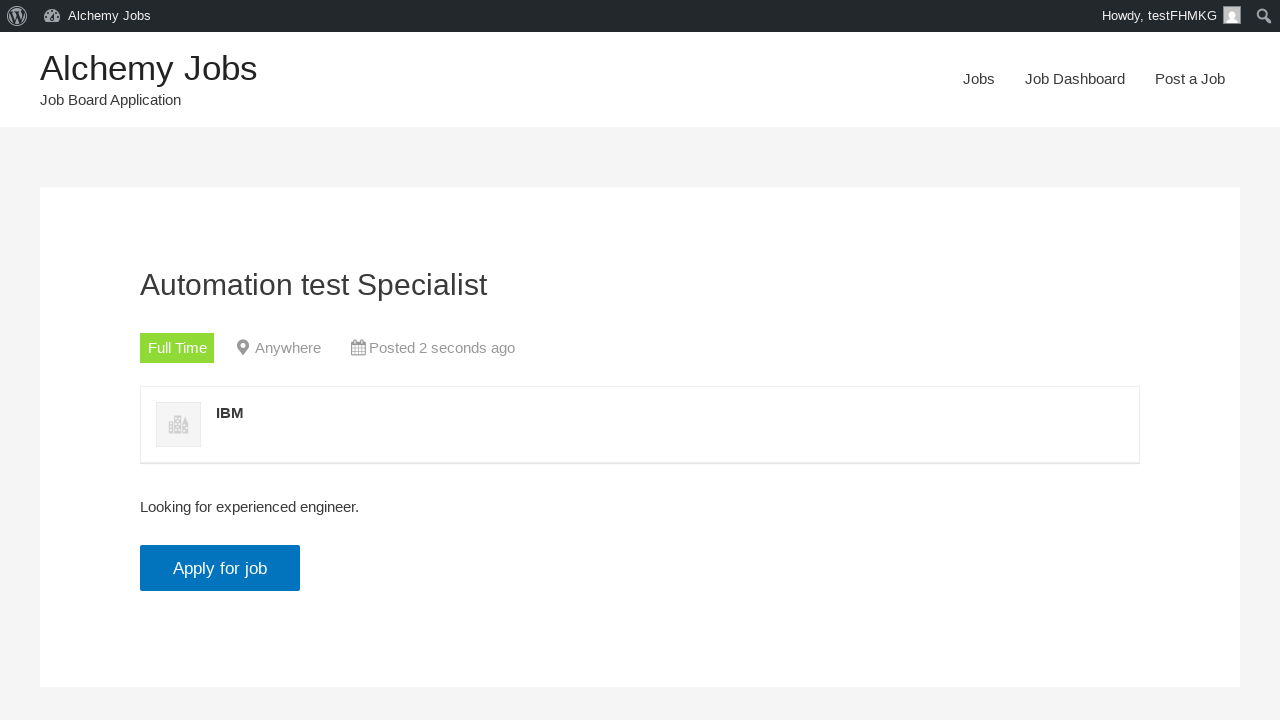